Verifies that the Dark Mode toggle button is visible on the page

Starting URL: https://m4den.github.io/Portfolio/

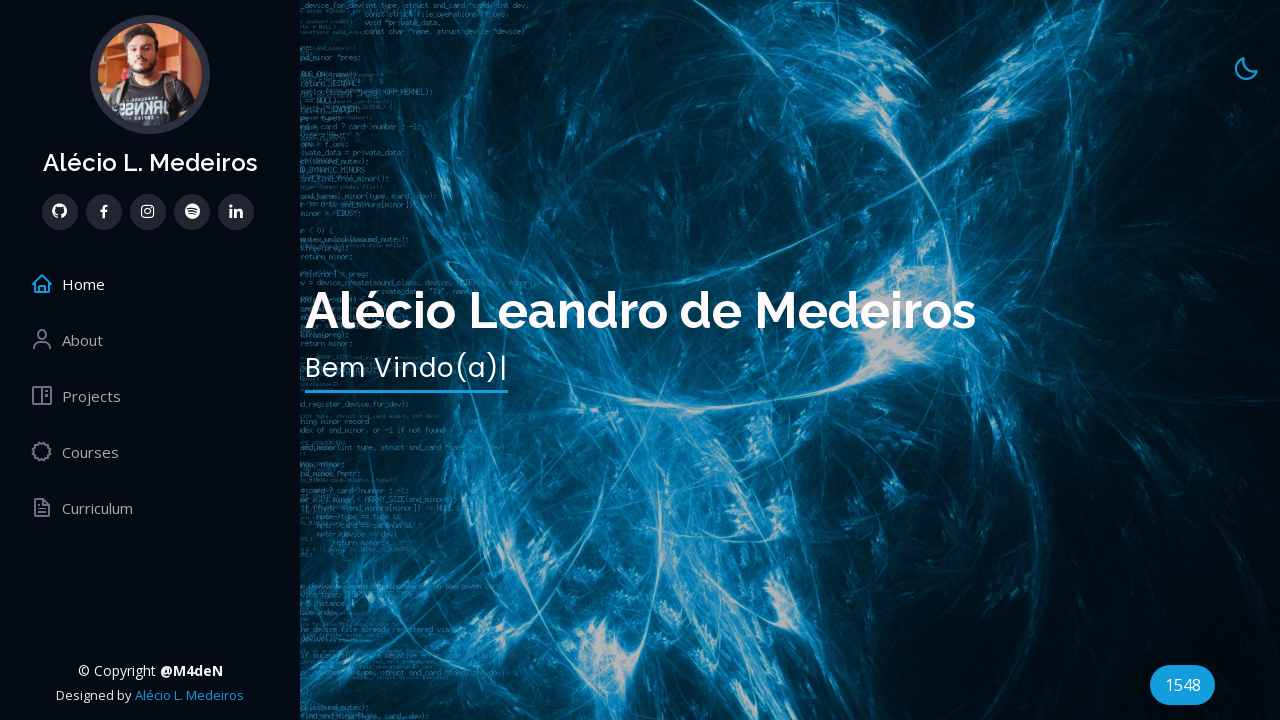

Waited for Dark Mode toggle button to load
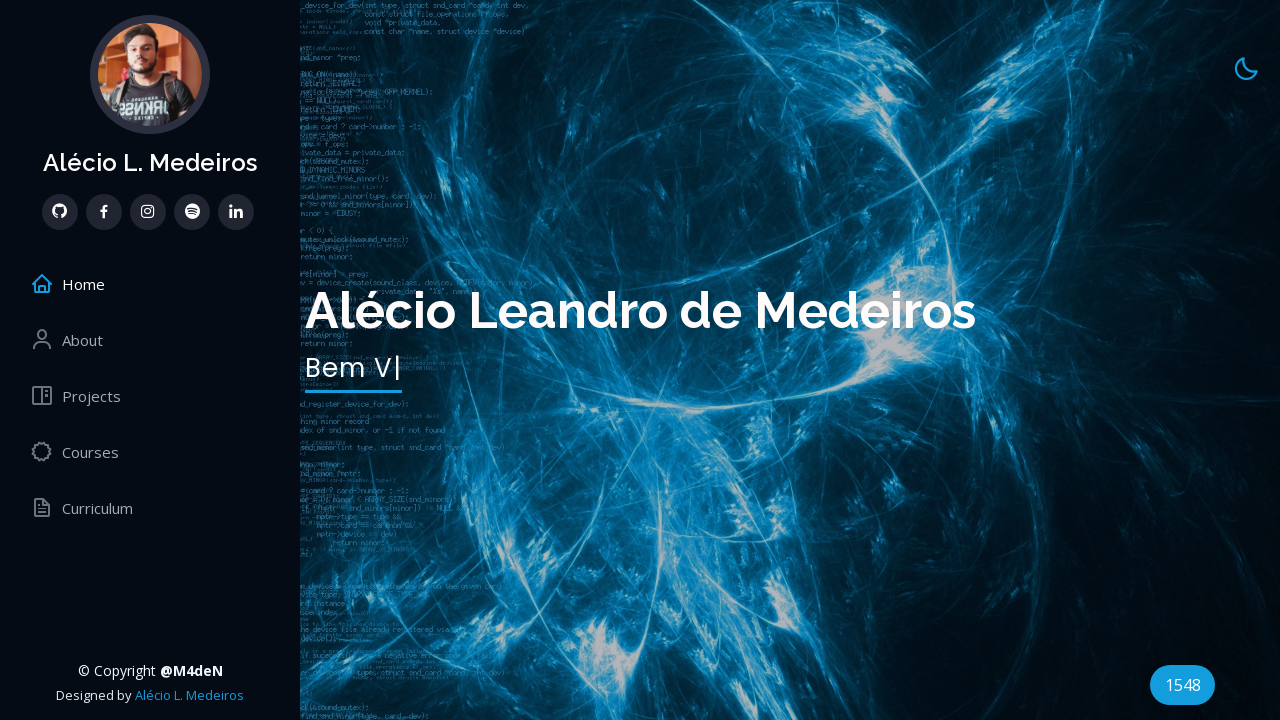

Verified that the Dark Mode toggle button is visible on the page
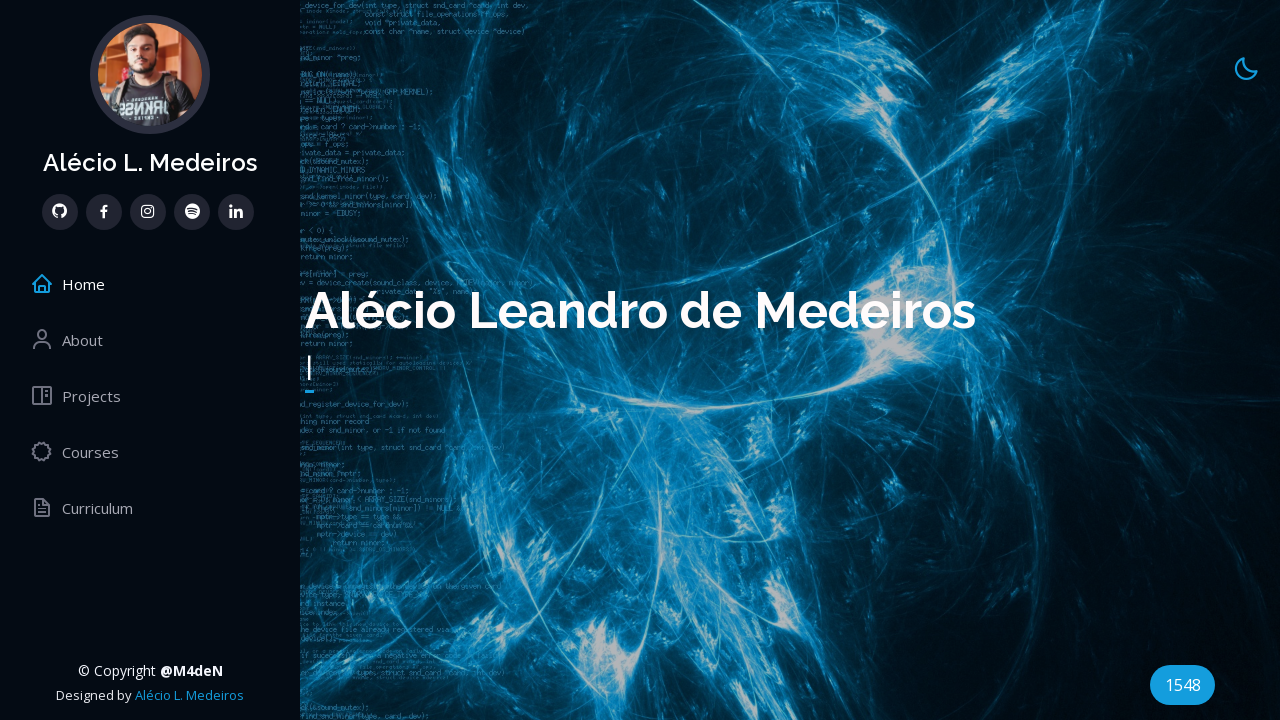

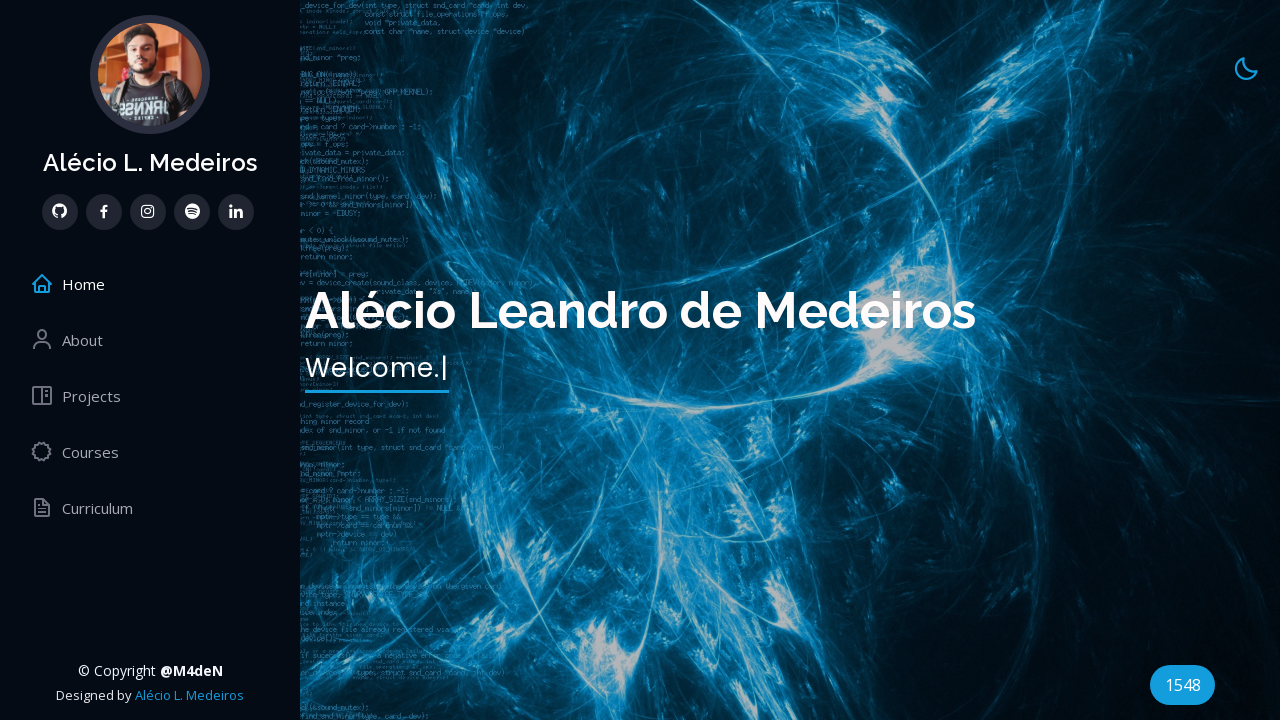